Tests a fake jobs listing page by clicking on the "Apply" link for an Energy engineer position, verifying a popup opens with the posted date, then closes the popup.

Starting URL: https://realpython.github.io/fake-jobs/

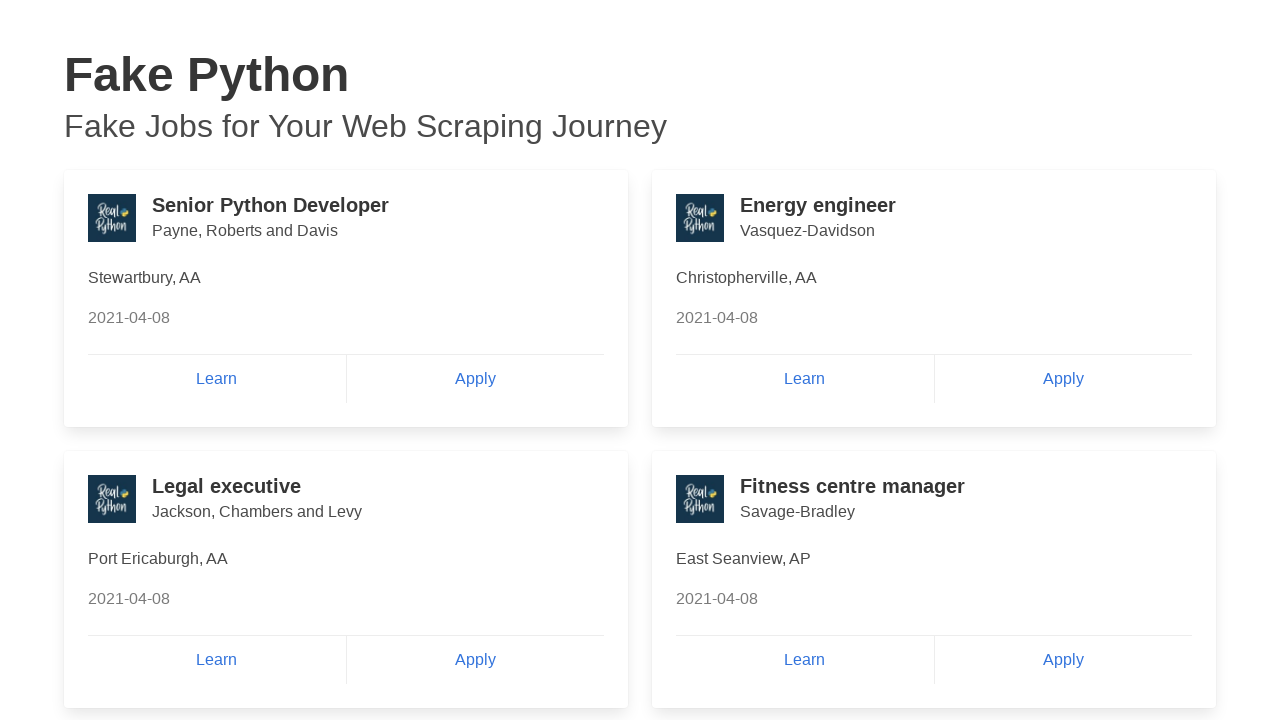

Verified page title is 'Fake Python'
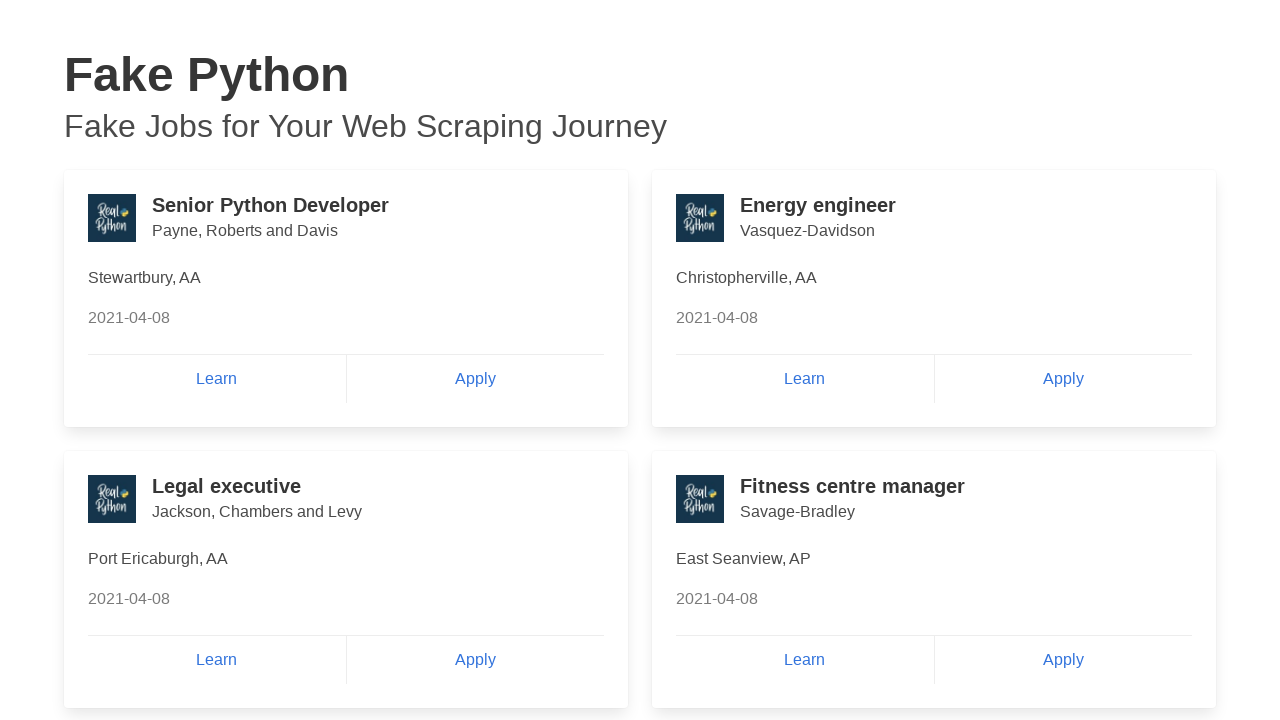

Clicked Apply link for Energy engineer position at (1063, 379) on text=Energy engineer Vasquez-Davidson Christopherville, AA 2021-04-08 Learn Appl
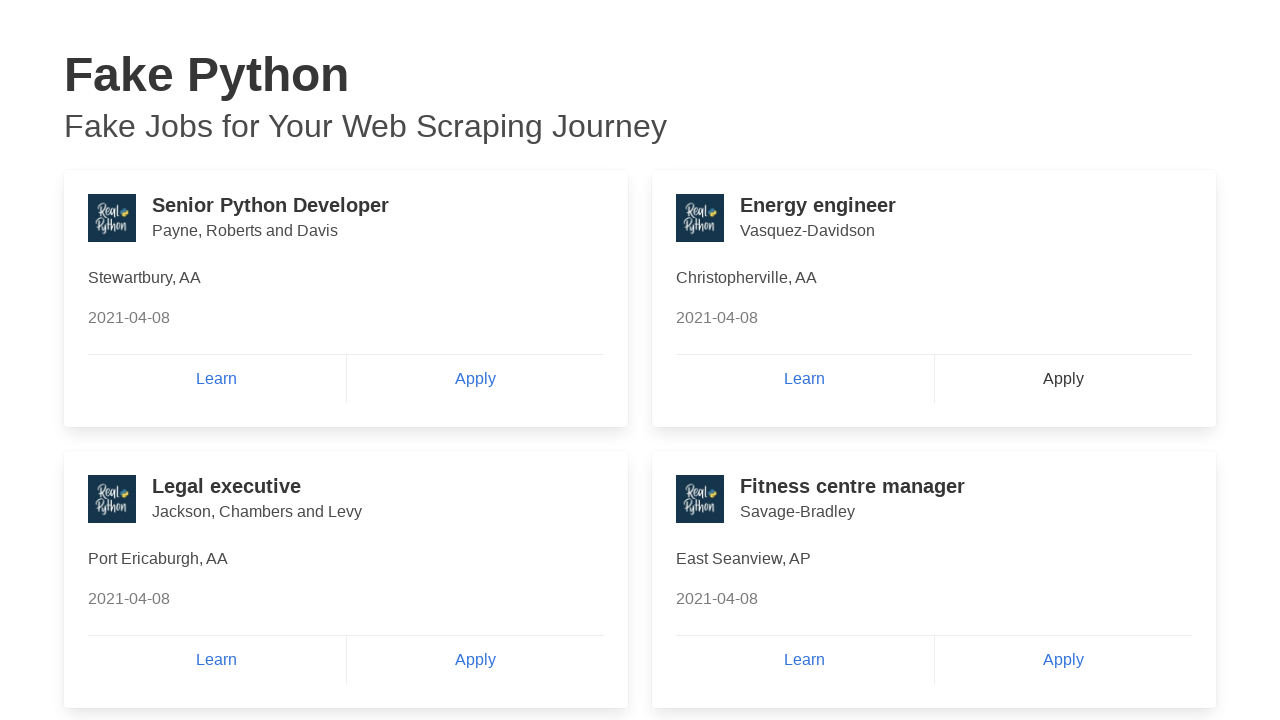

Popup window opened
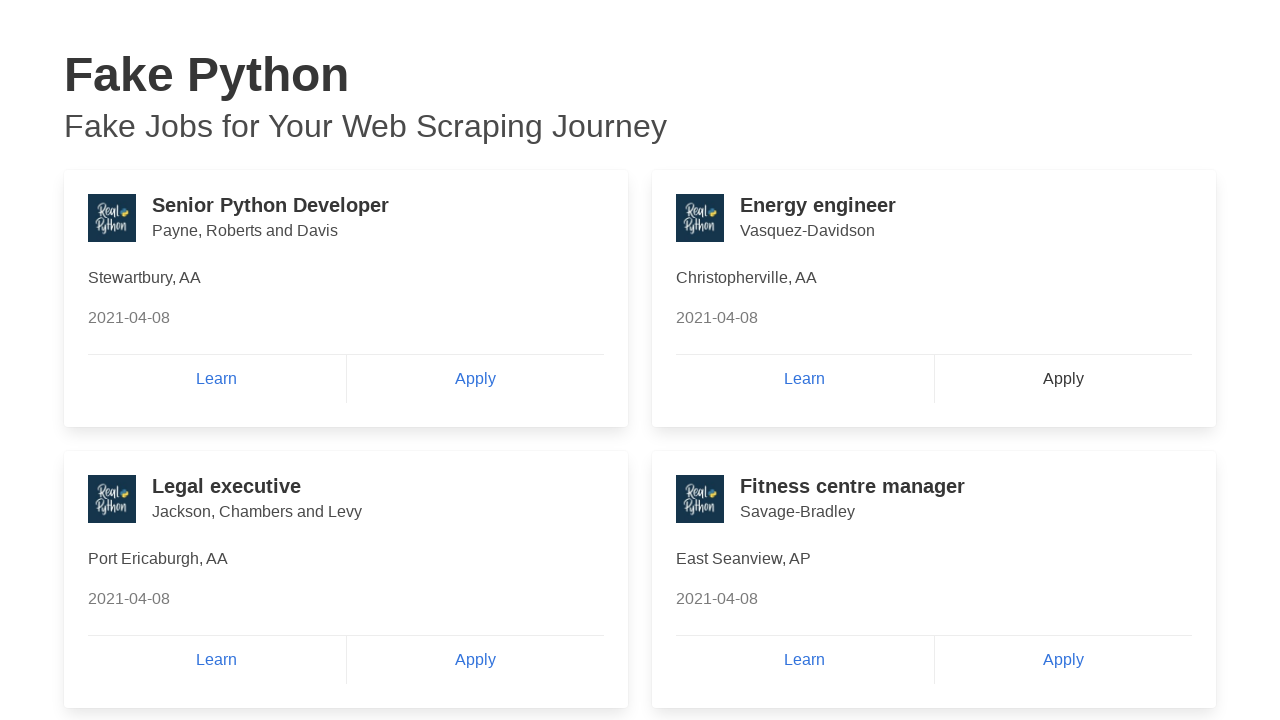

Verified posted date '2021-04-08' is visible in popup
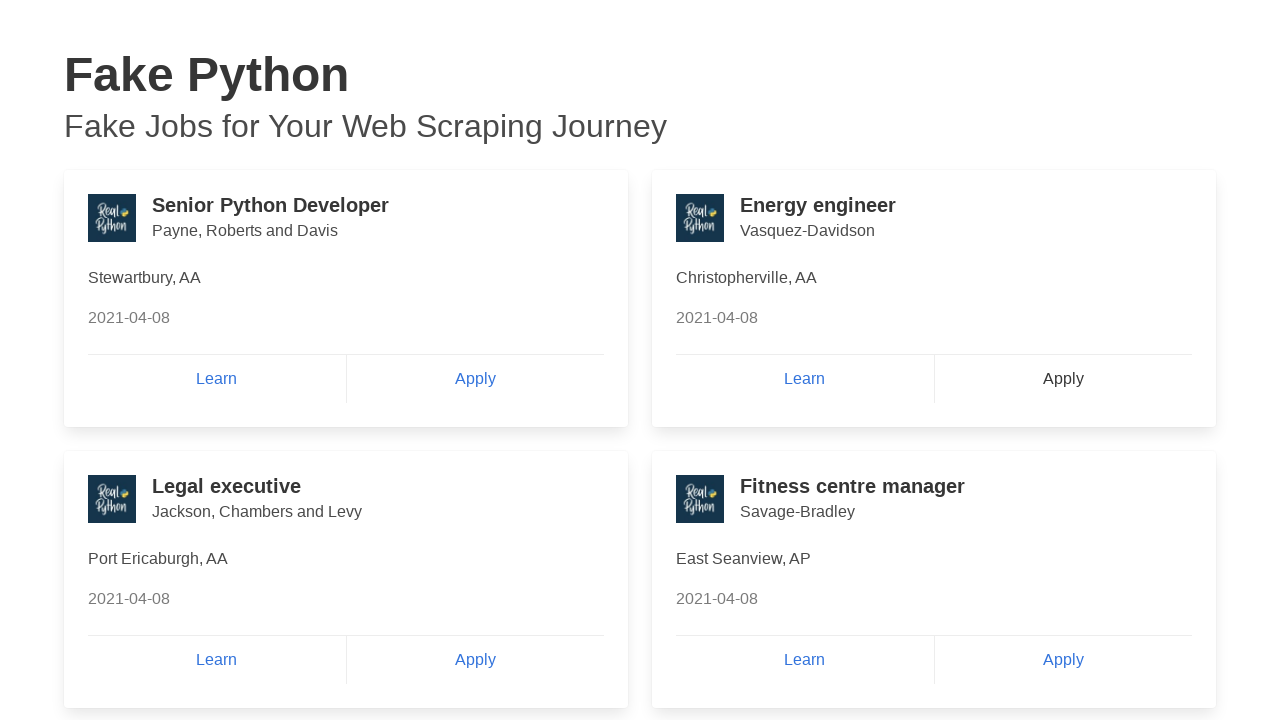

Closed popup window
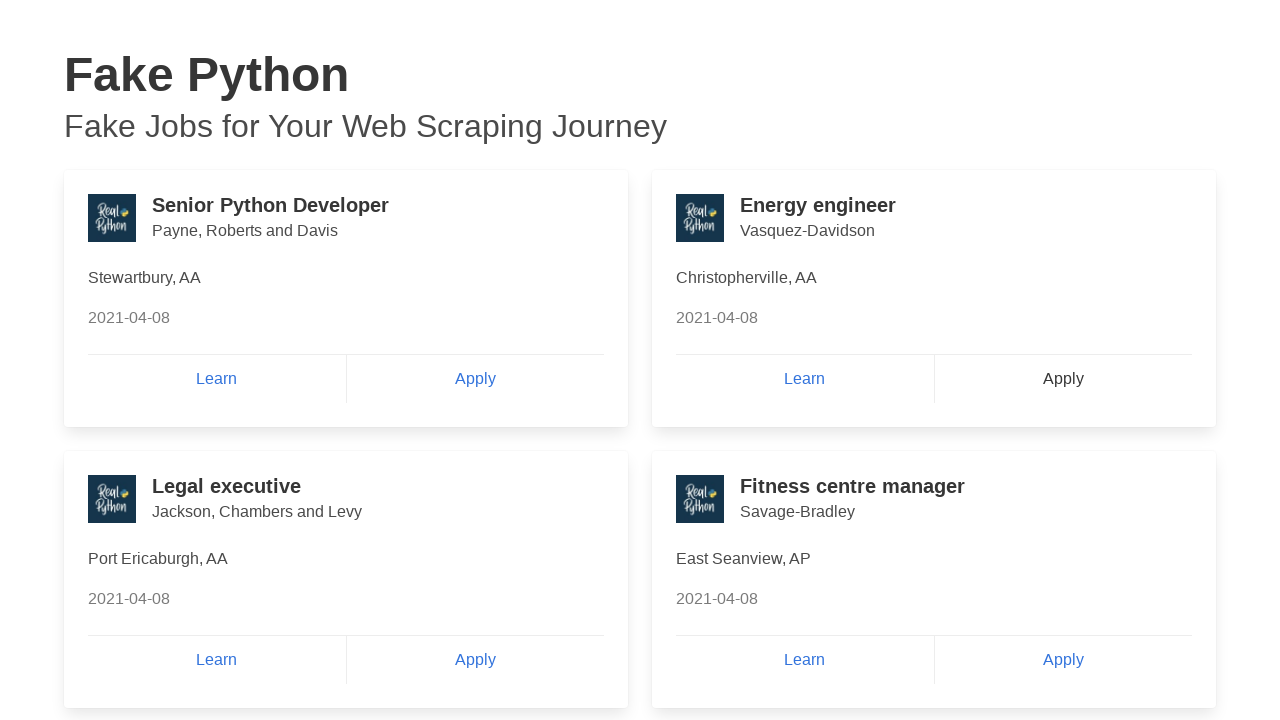

Verified main page title is still 'Fake Python'
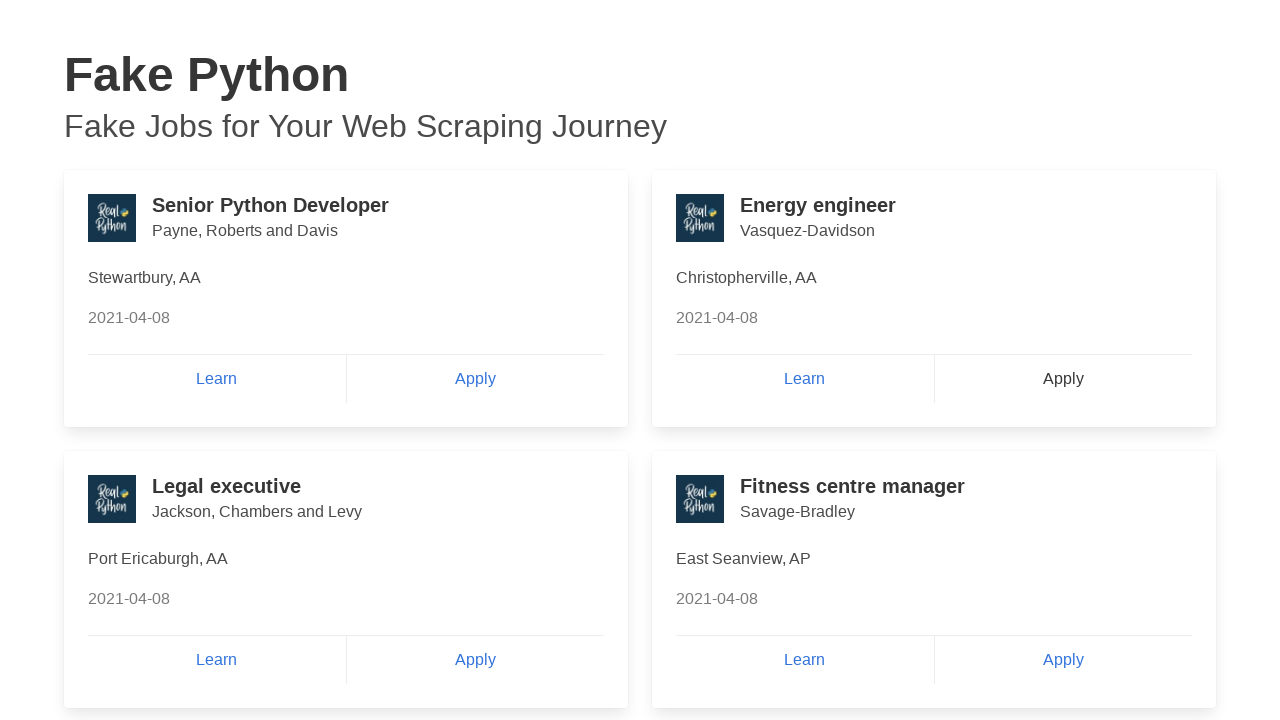

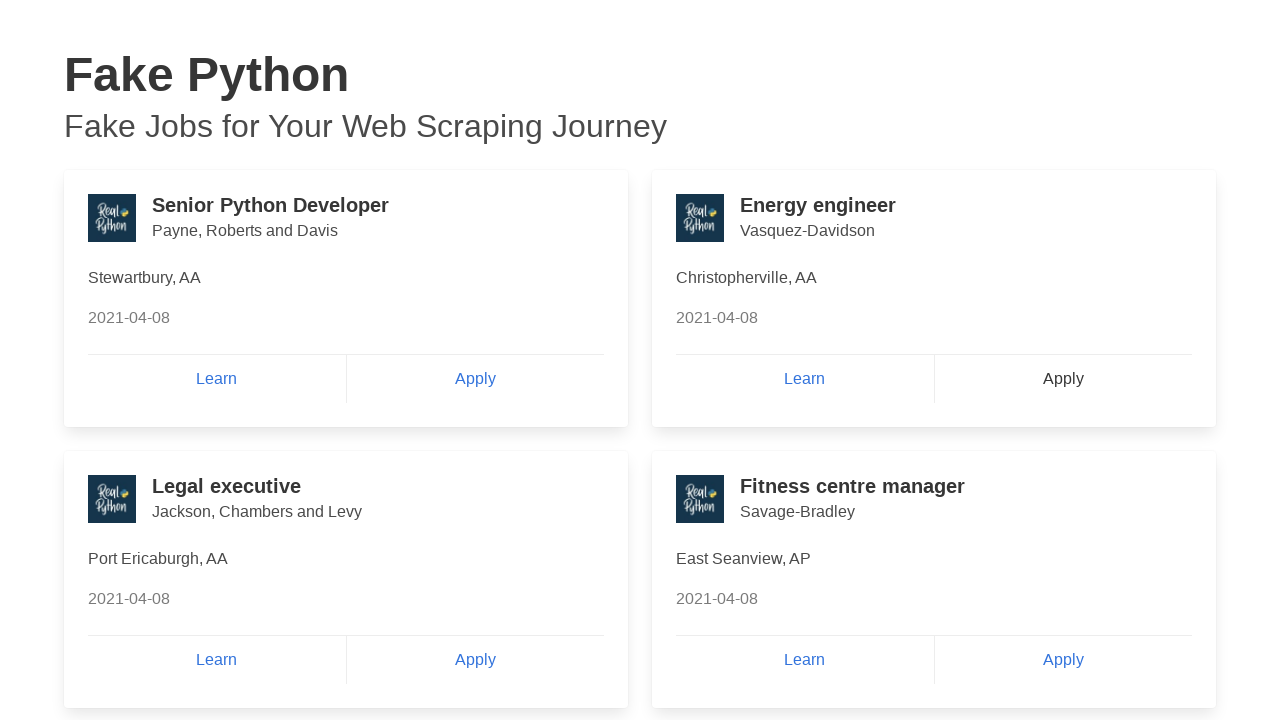